Navigates to Browse Languages page and verifies the table header row contains the expected column names.

Starting URL: http://www.99-bottles-of-beer.net/lyrics.html

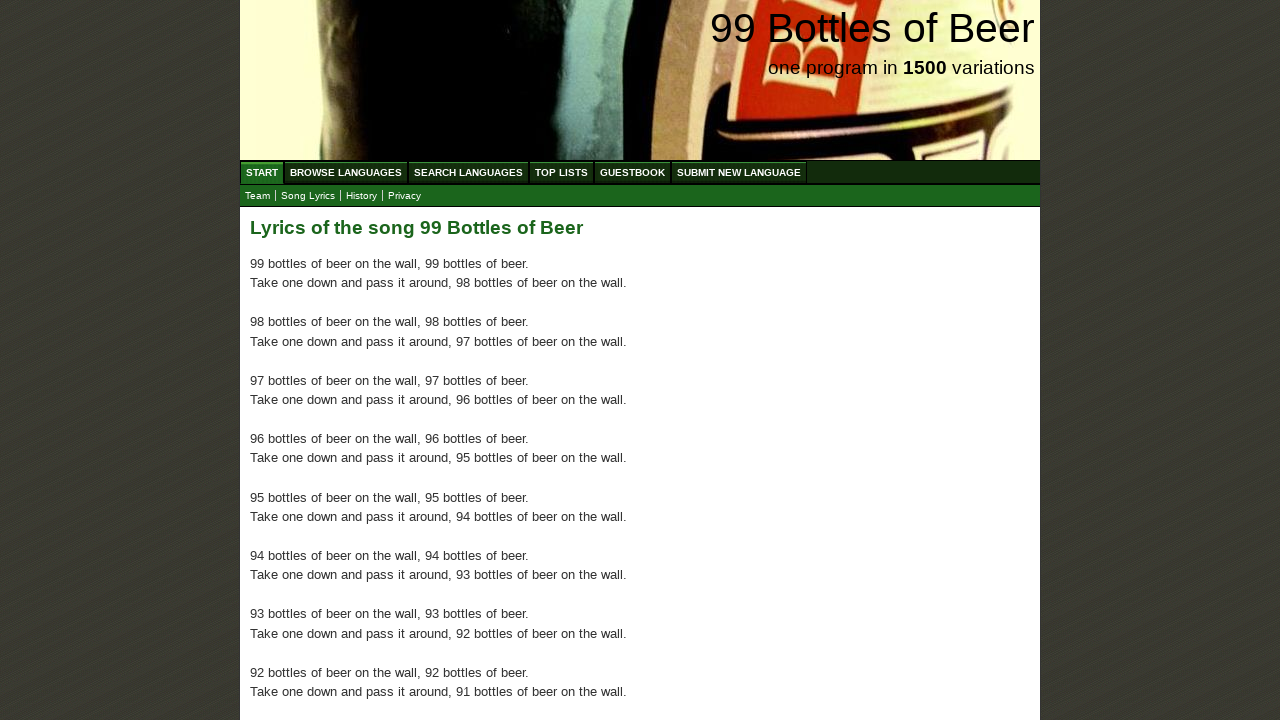

Clicked on Browse Languages link at (346, 172) on xpath=//div/ul/li/a[@href='/abc.html']
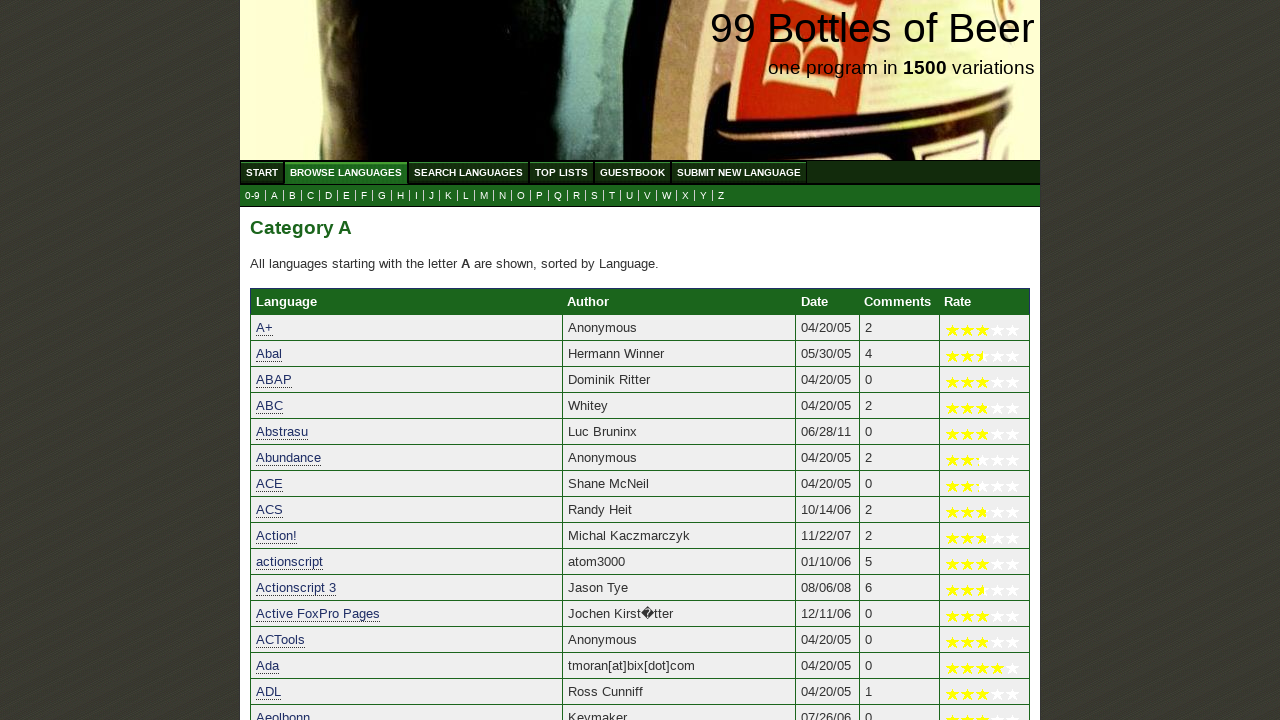

Waited for table header row to load
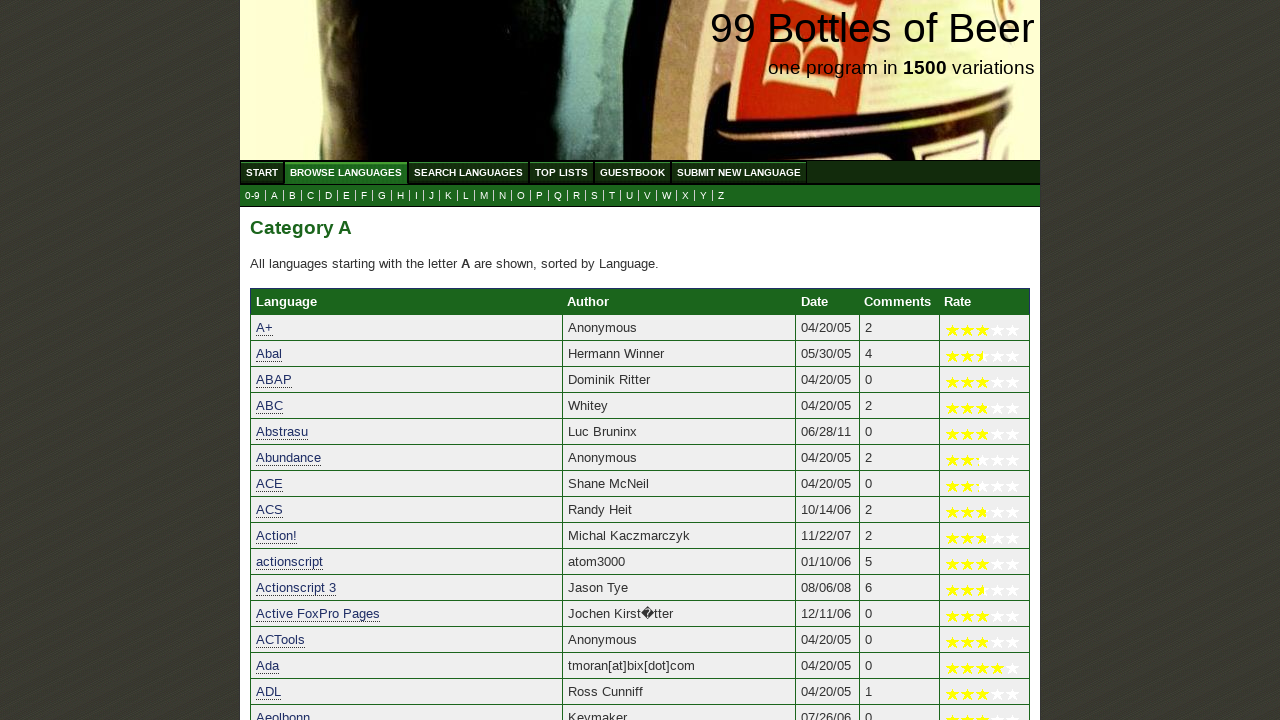

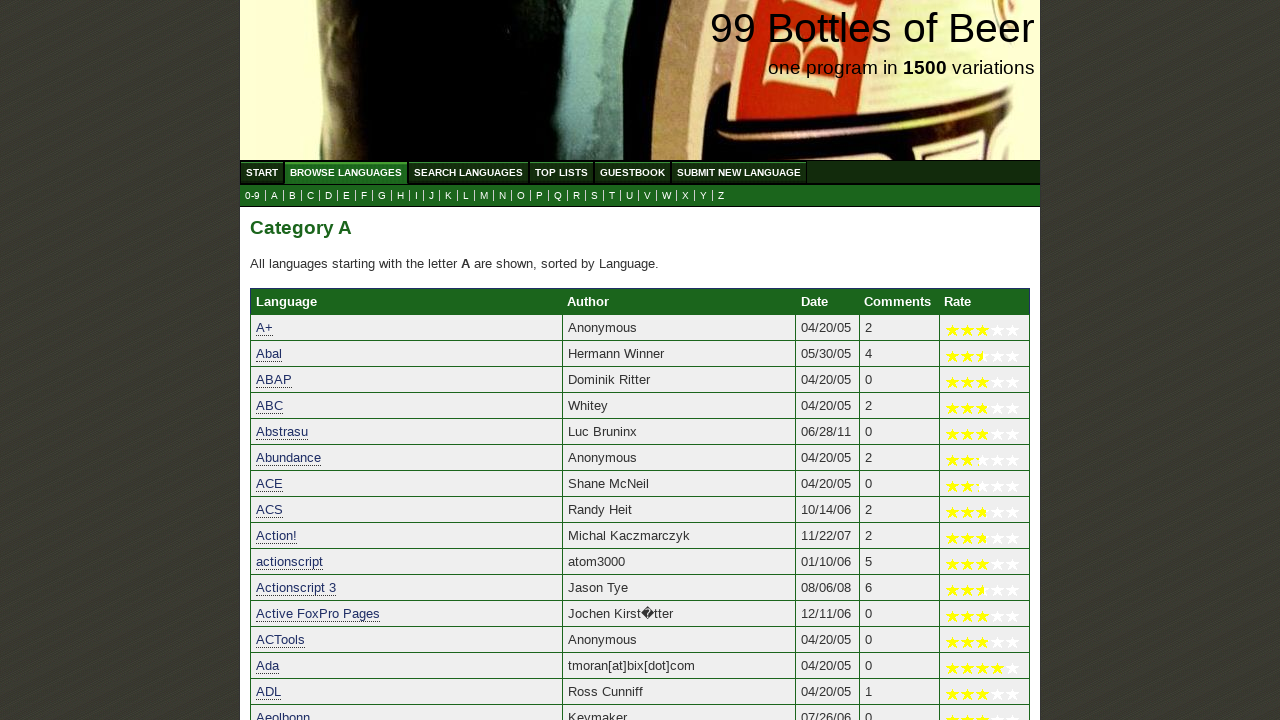